Tests dynamic checkbox visibility controls by toggling a checkbox's visibility using a button and verifying the state changes

Starting URL: https://v1.training-support.net/selenium/dynamic-controls

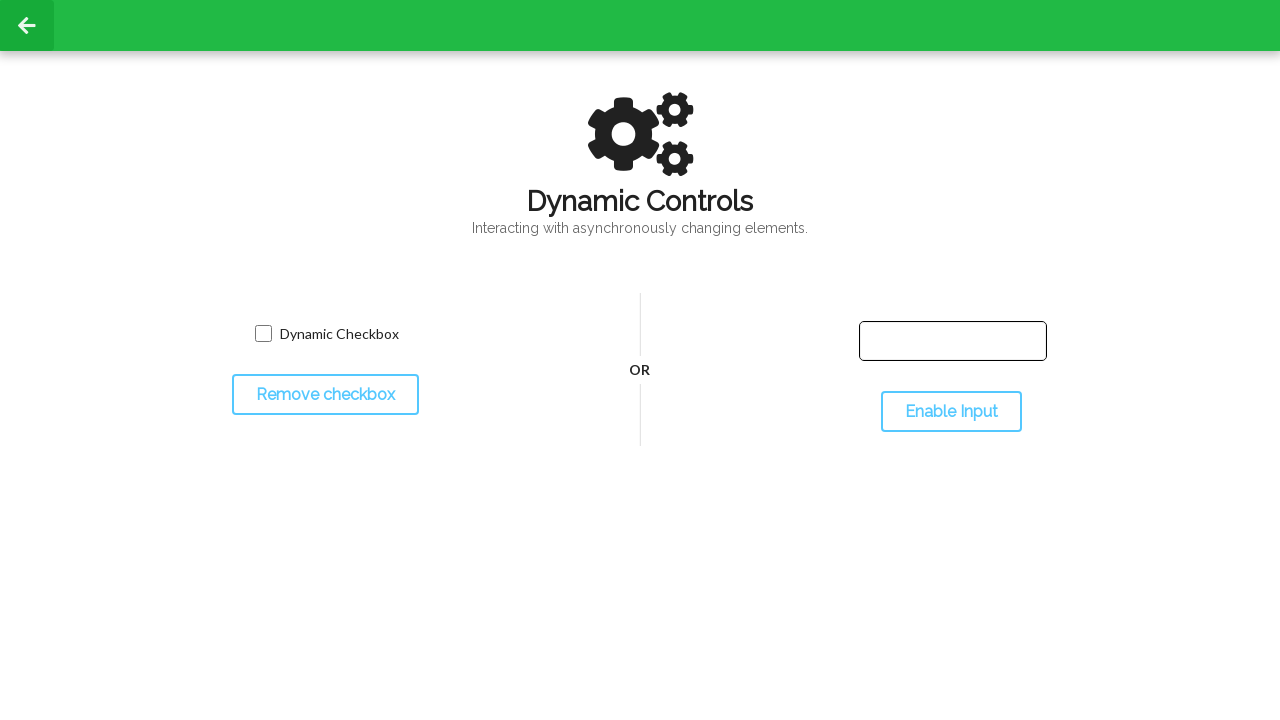

Clicked toggle button to hide checkbox at (325, 395) on #toggleCheckbox
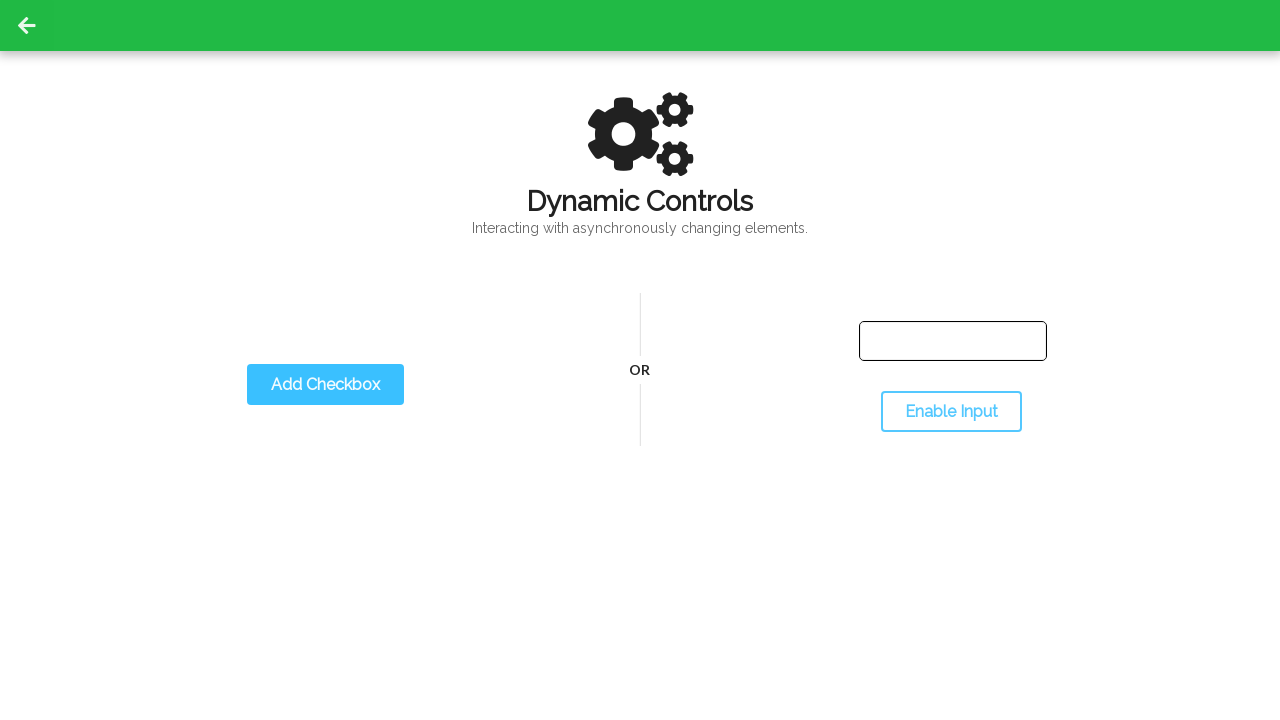

Verified checkbox is hidden
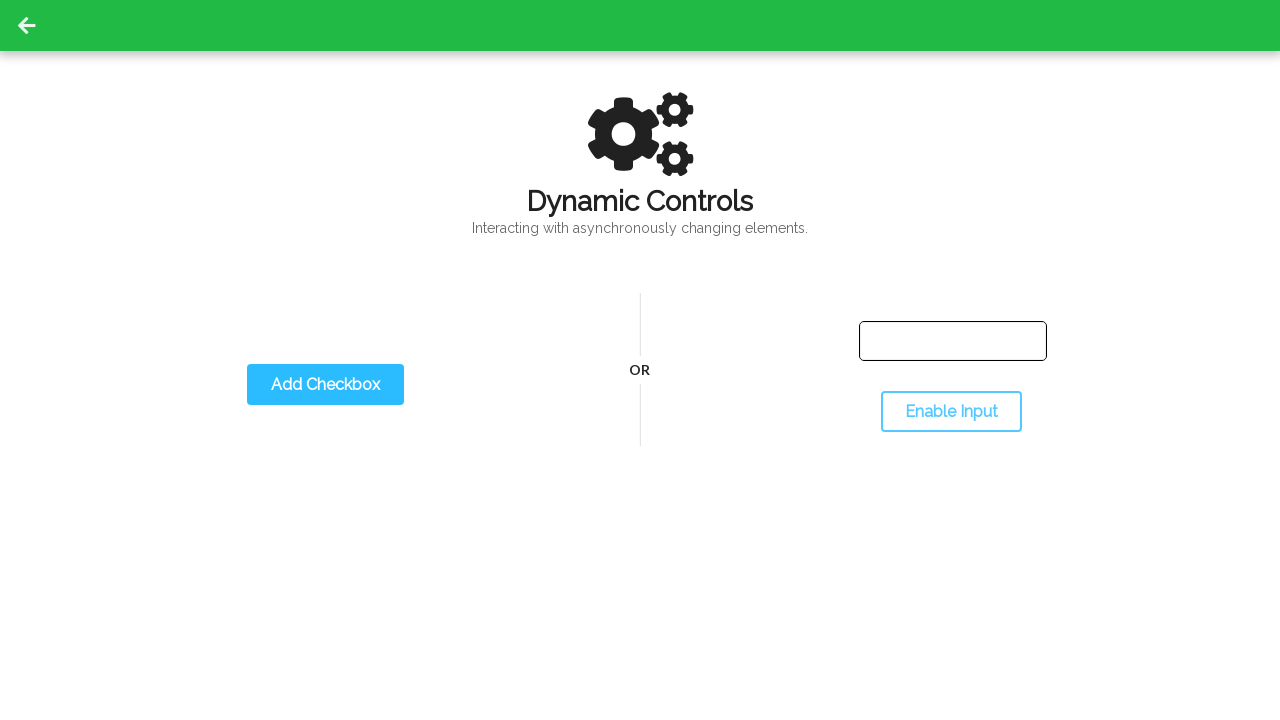

Clicked toggle button to show checkbox at (325, 385) on #toggleCheckbox
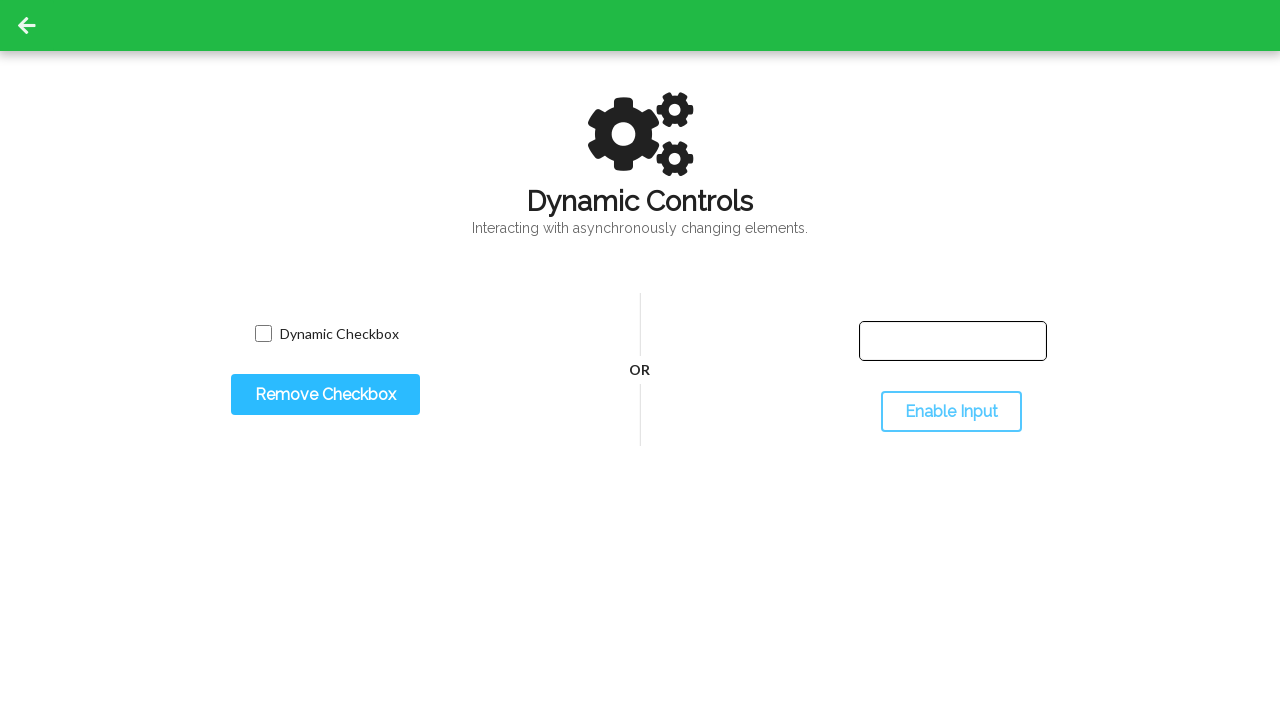

Verified checkbox is visible
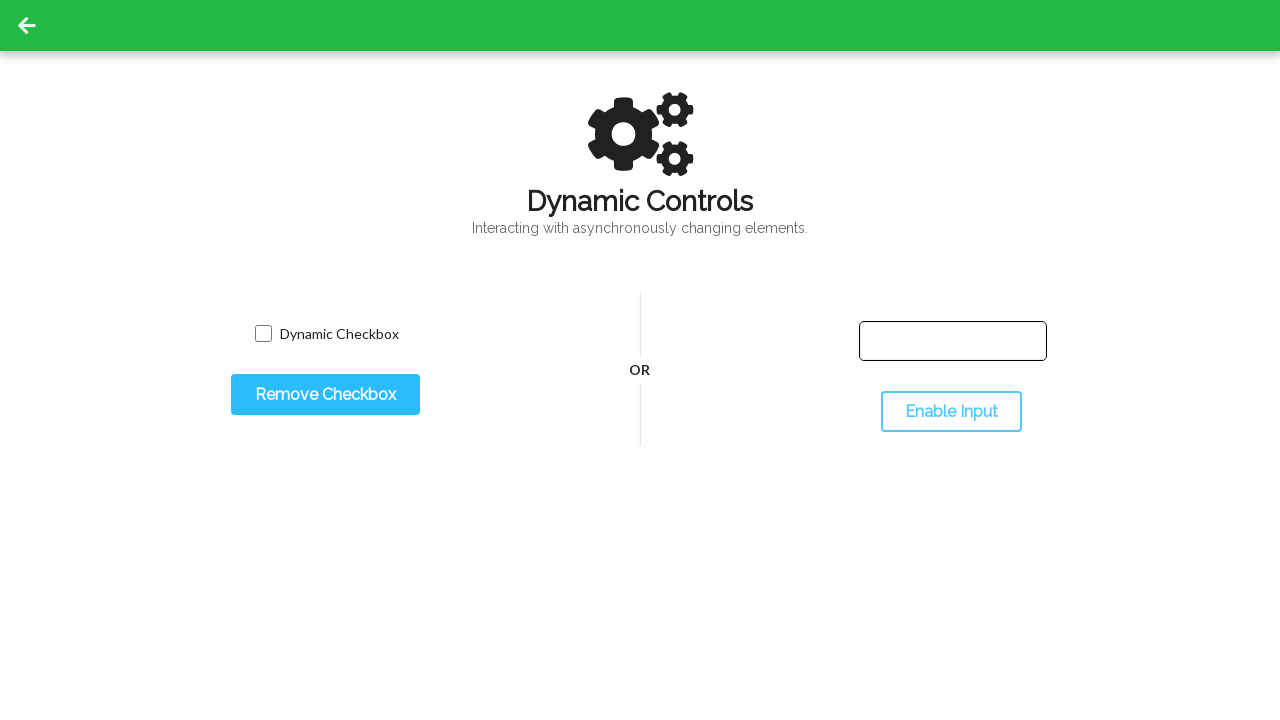

Clicked checkbox to select it at (263, 334) on #dynamicCheckbox
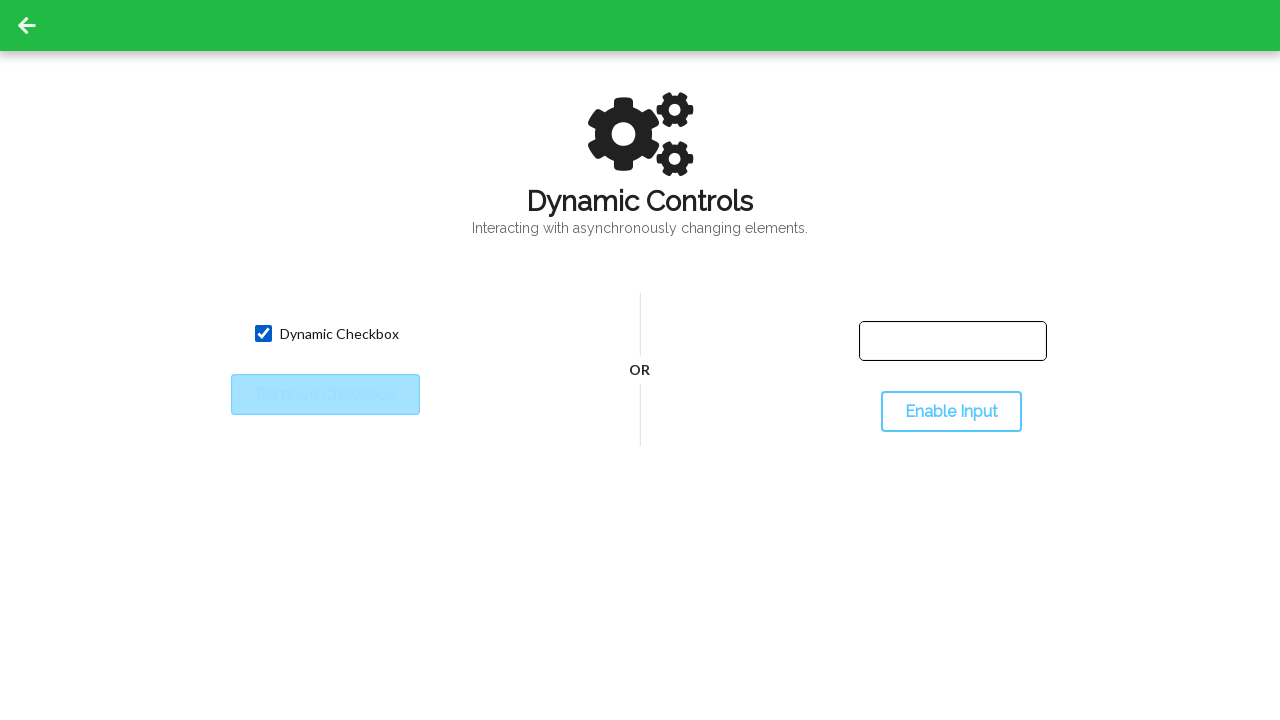

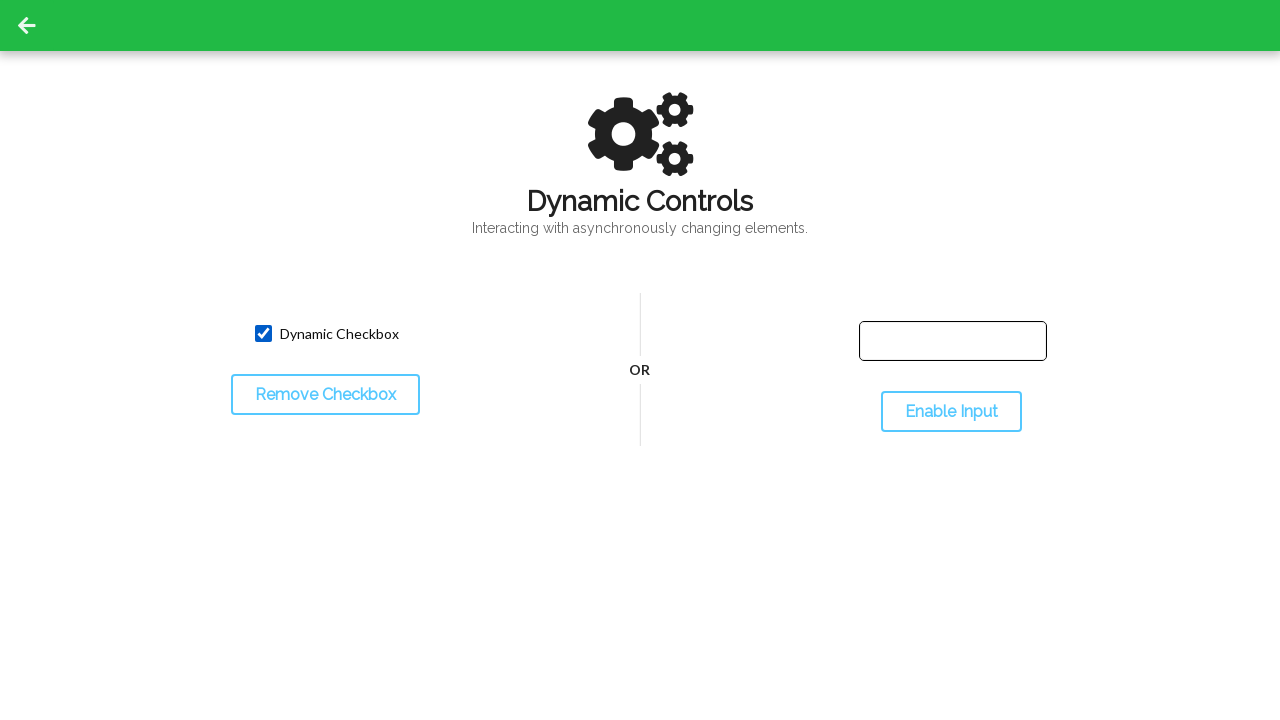